Tests that the todo count displays correctly as items are added

Starting URL: https://demo.playwright.dev/todomvc

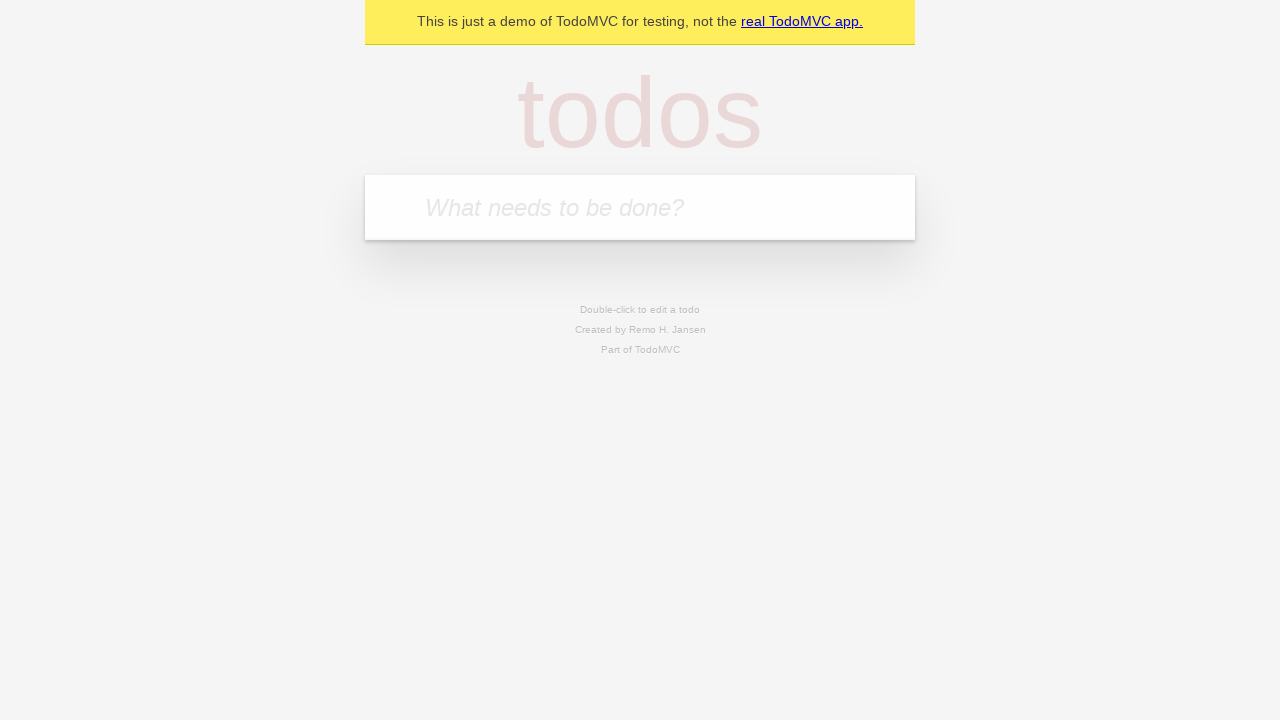

Located the todo input field
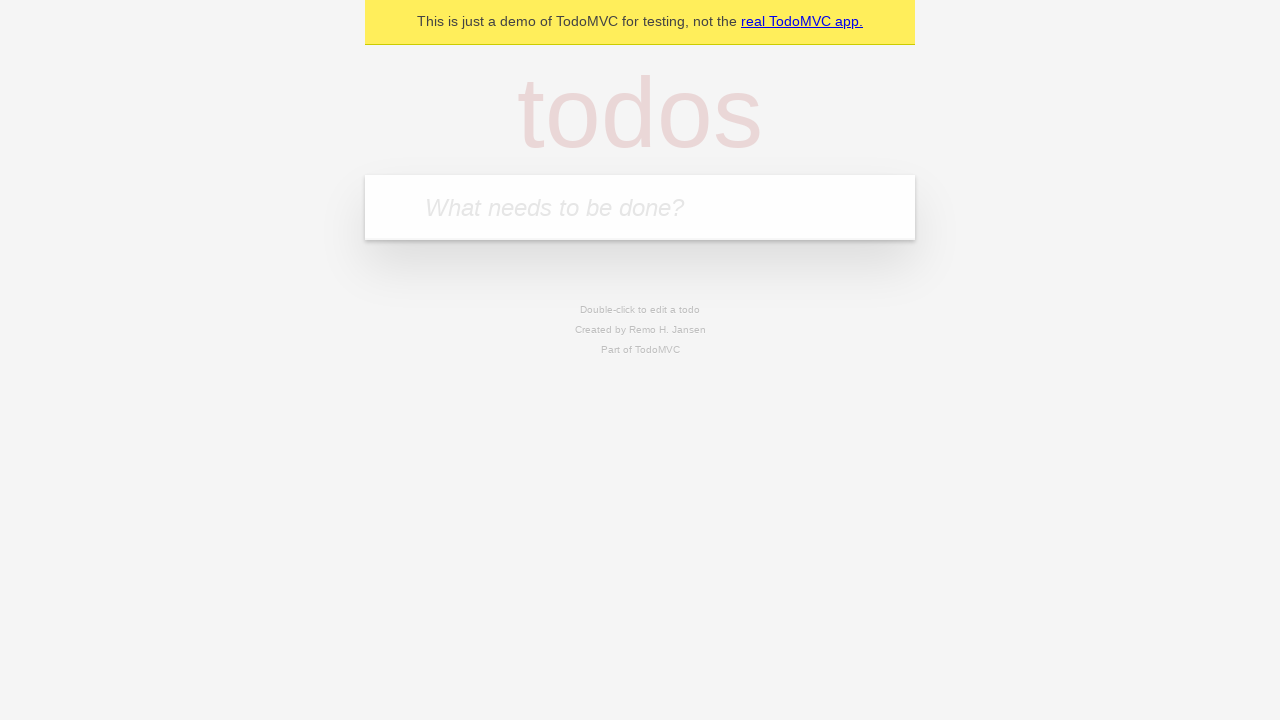

Filled todo input with 'buy some cheese' on internal:attr=[placeholder="What needs to be done?"i]
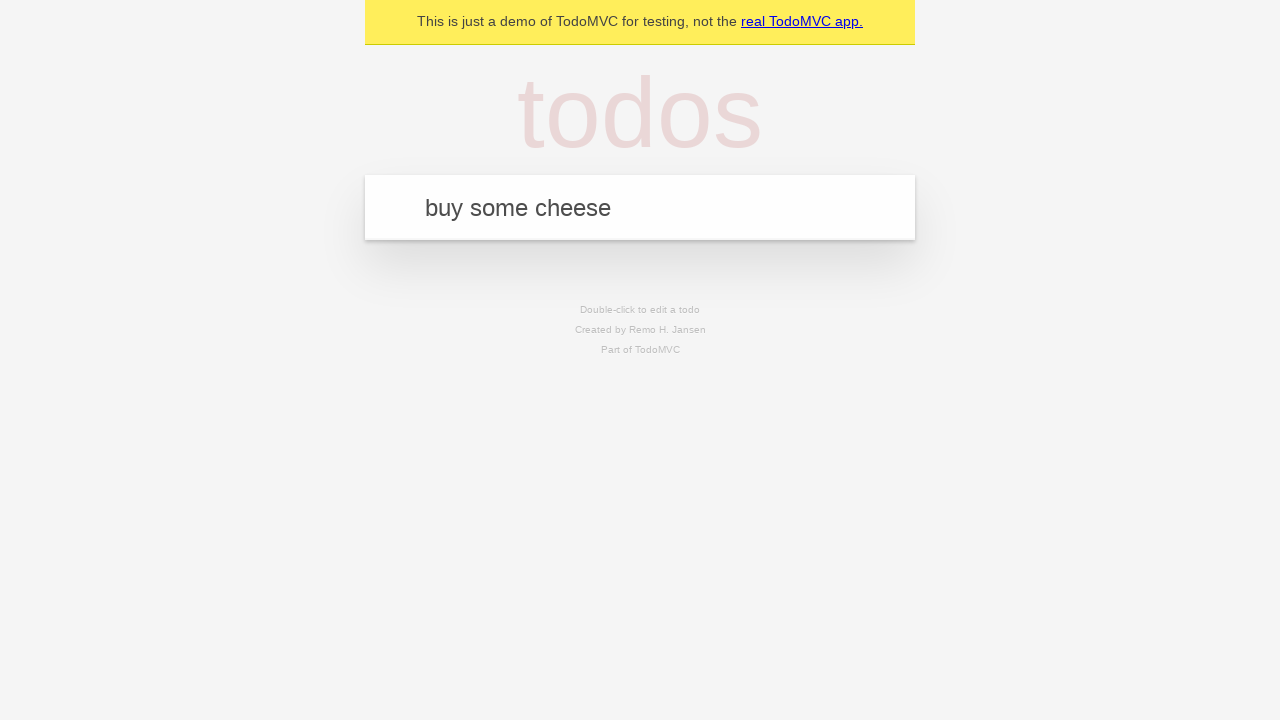

Pressed Enter to create first todo item on internal:attr=[placeholder="What needs to be done?"i]
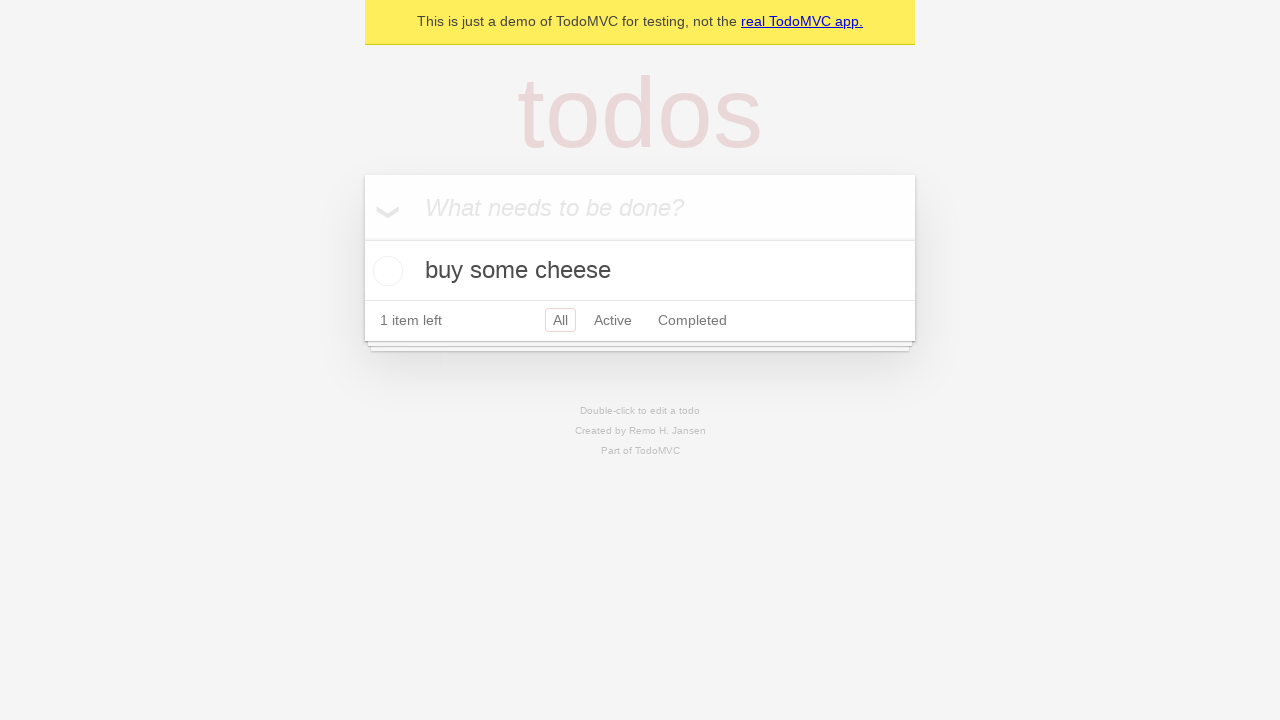

Waited for todo count element to appear
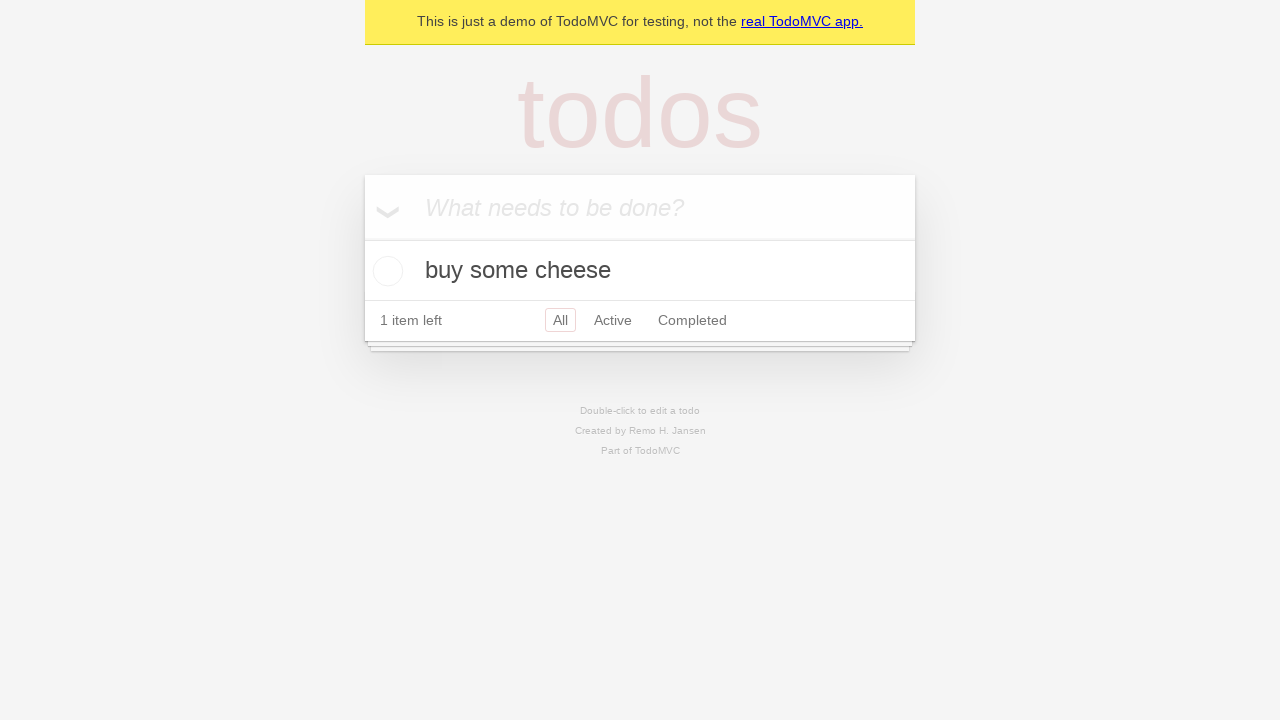

Filled todo input with 'feed the cat' on internal:attr=[placeholder="What needs to be done?"i]
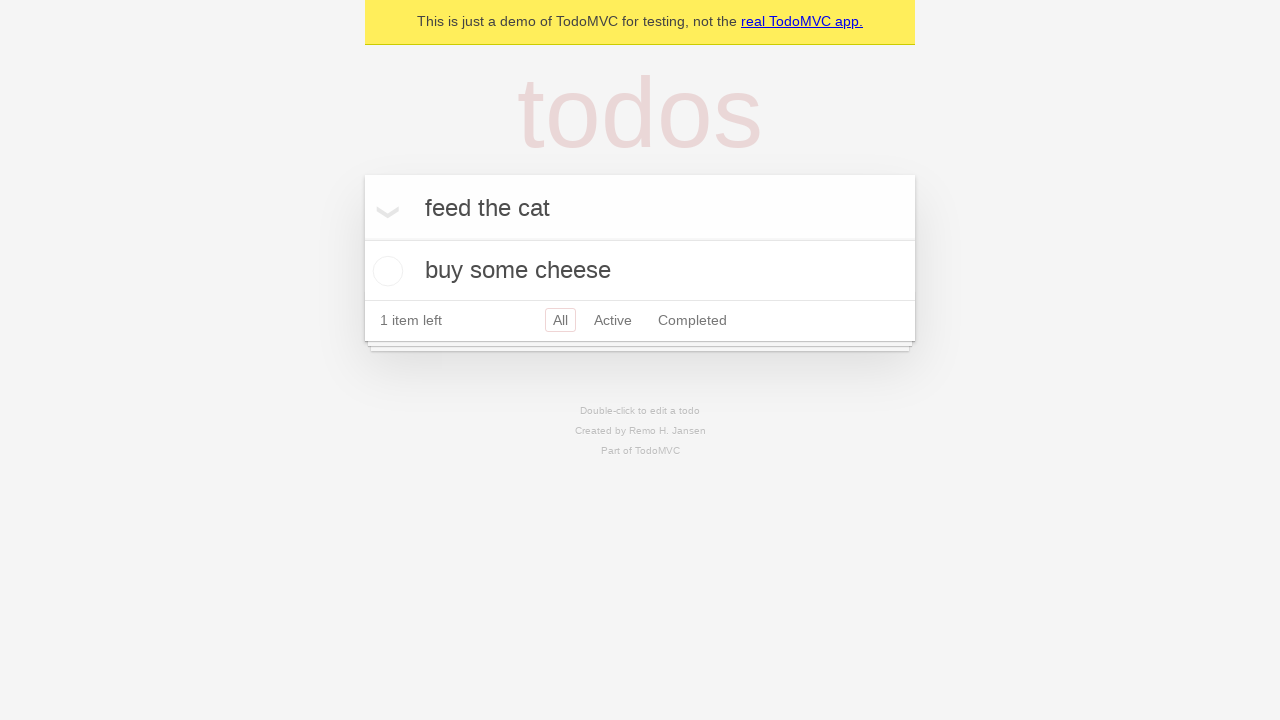

Pressed Enter to create second todo item on internal:attr=[placeholder="What needs to be done?"i]
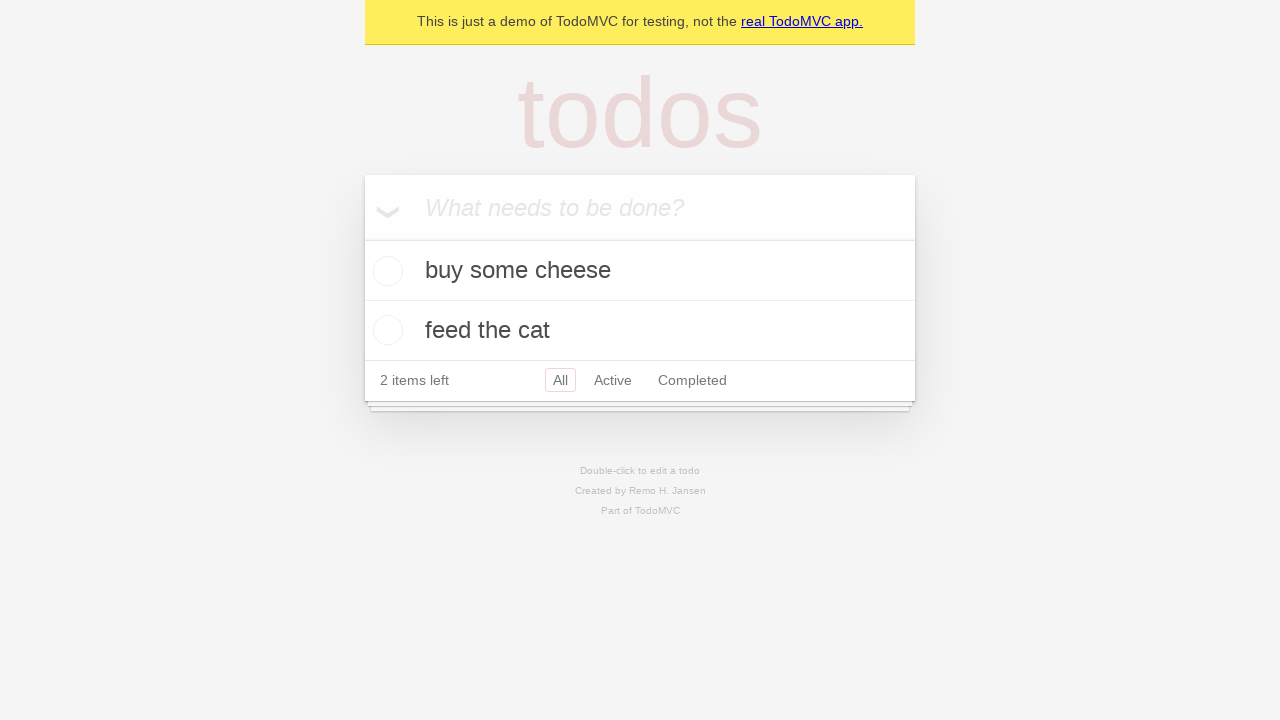

Waited for todo count to display '2' items
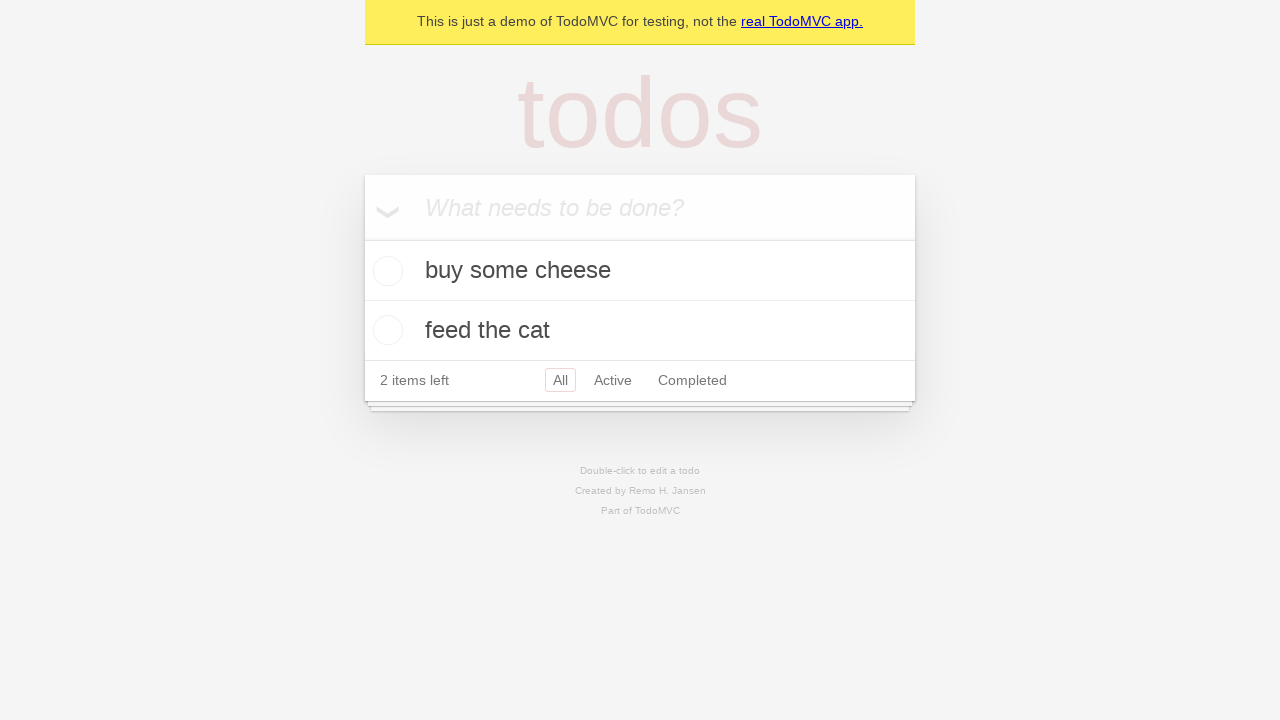

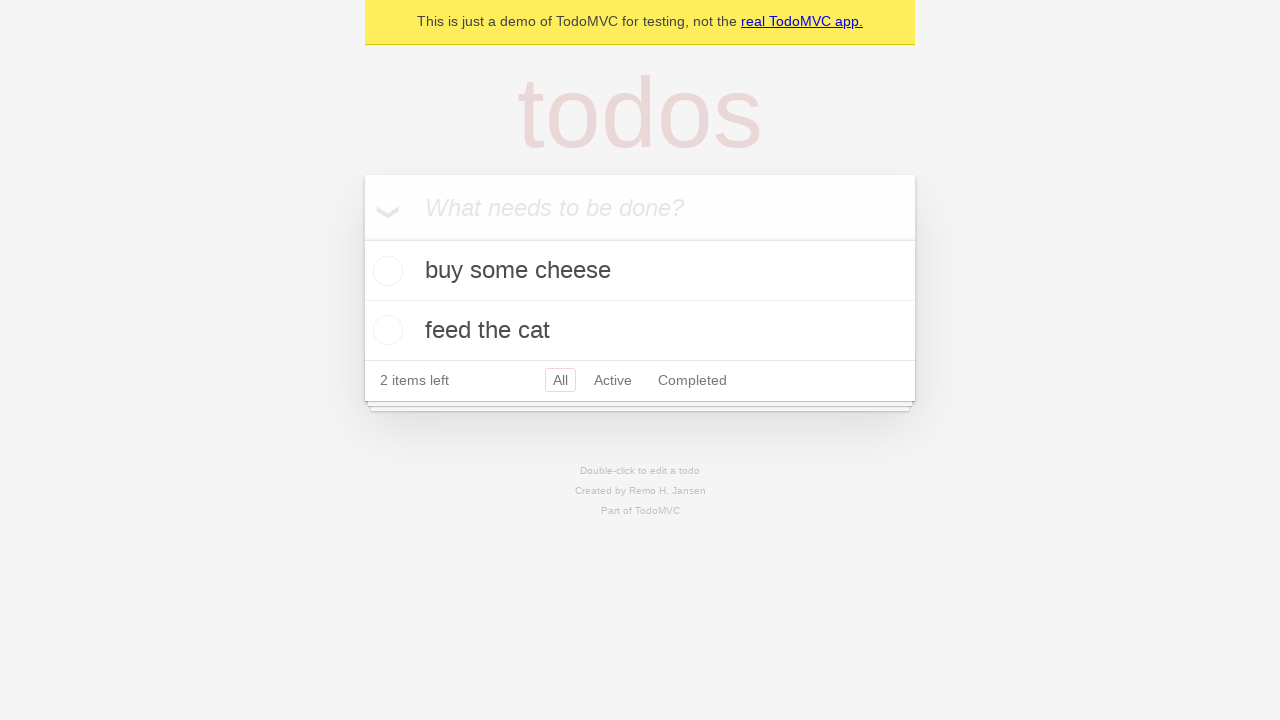